Navigates to zlti.com website and waits for page elements to load, verifying the page renders correctly

Starting URL: http://www.zlti.com

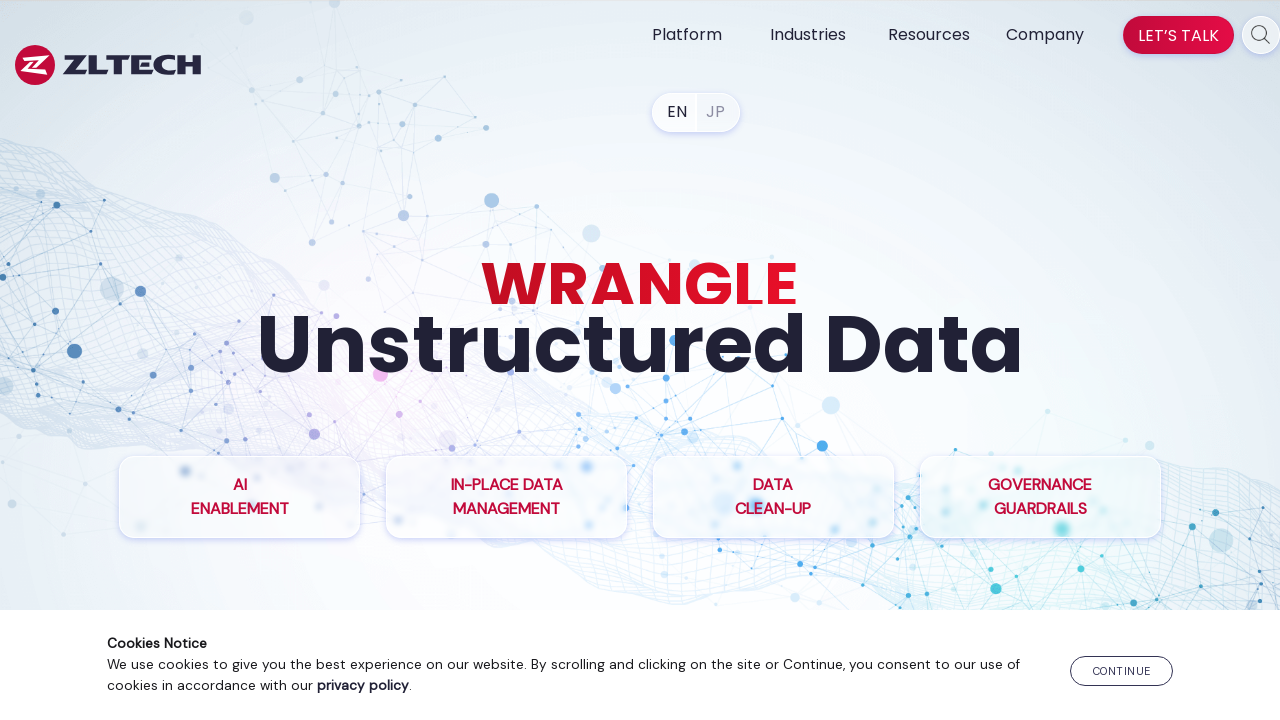

Waited for page to reach networkidle state
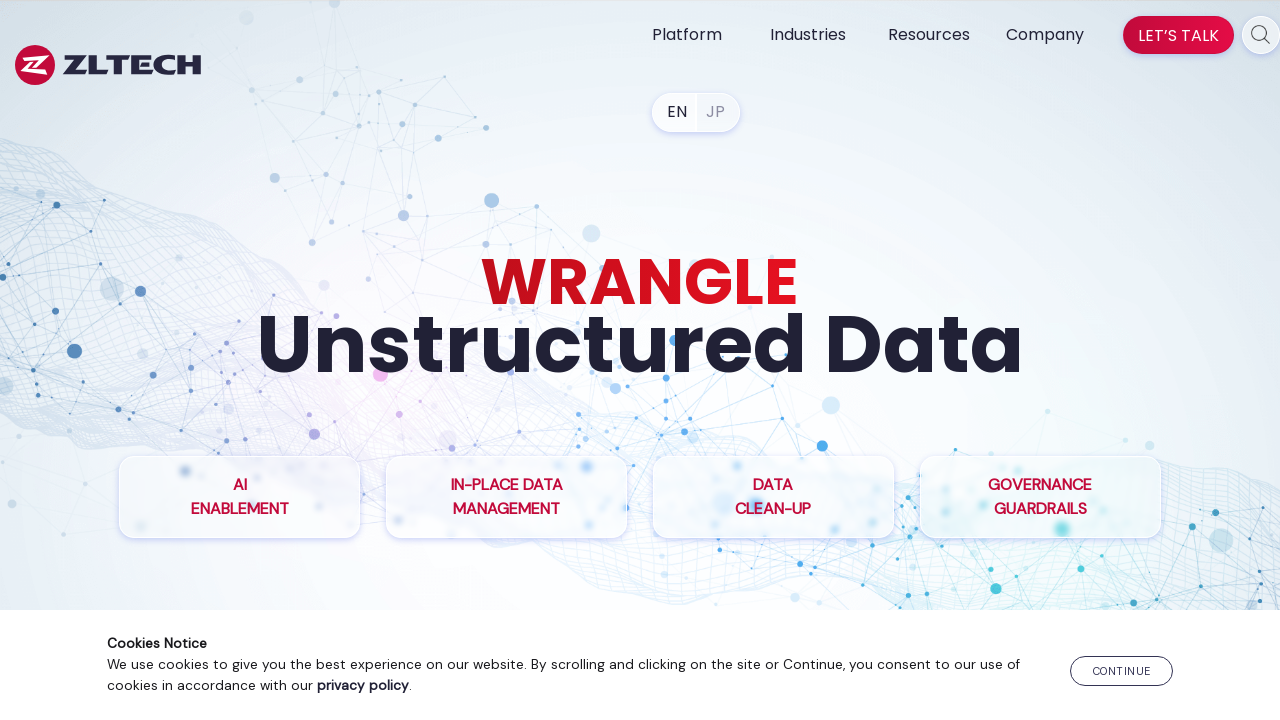

Verified body element is present on zlti.com
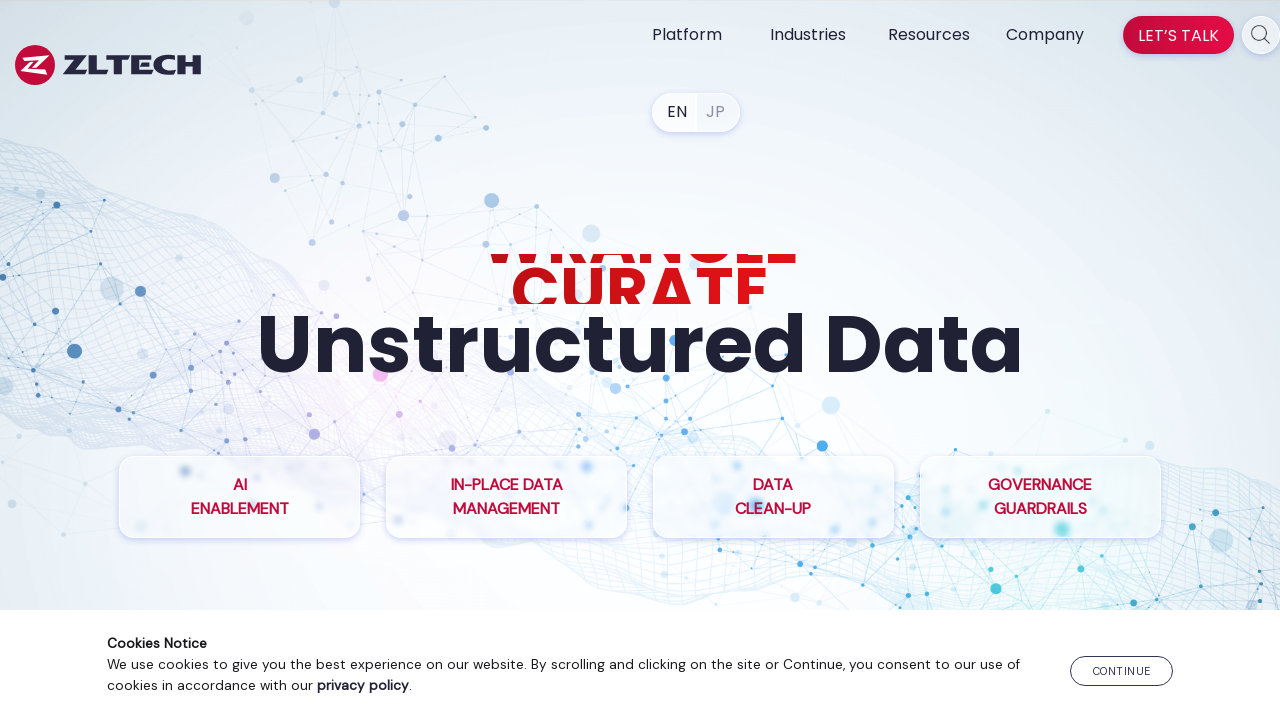

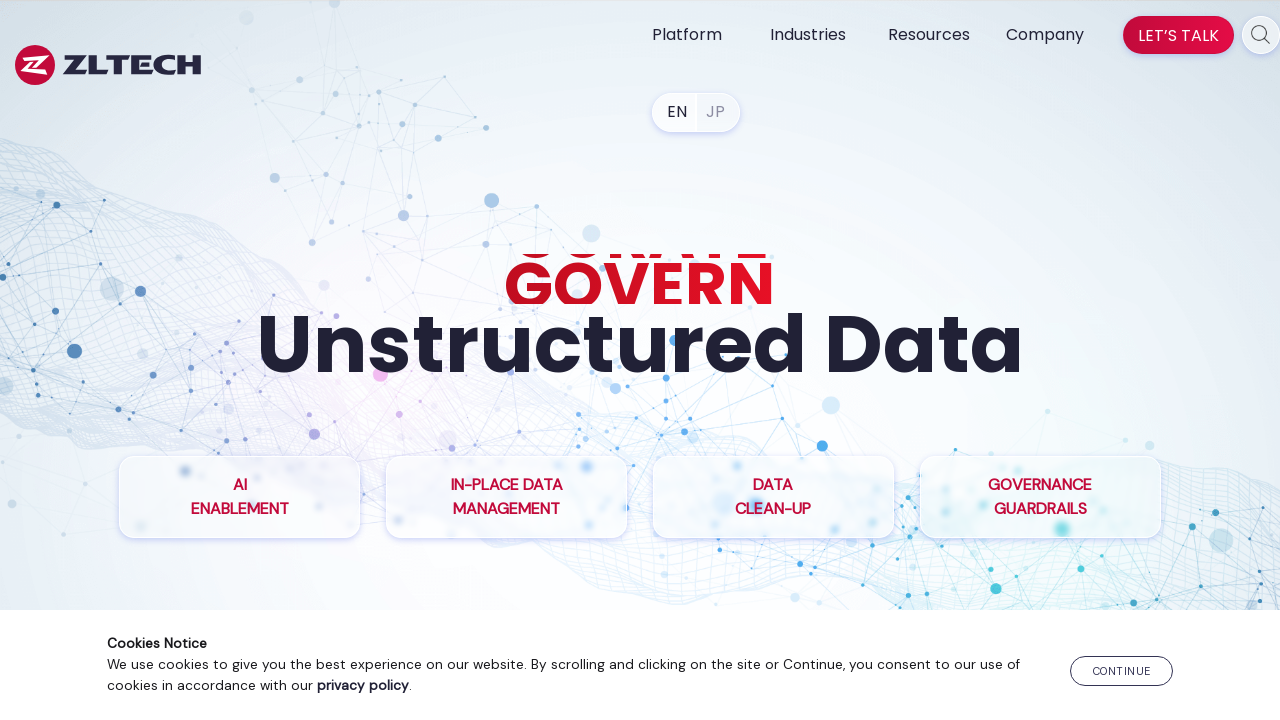